Tests form interaction on a sell page by clicking on a name input field, filling it with text, selecting all text, and replacing it with a new value

Starting URL: https://shopdemo-alex-hot.koyeb.app/sell

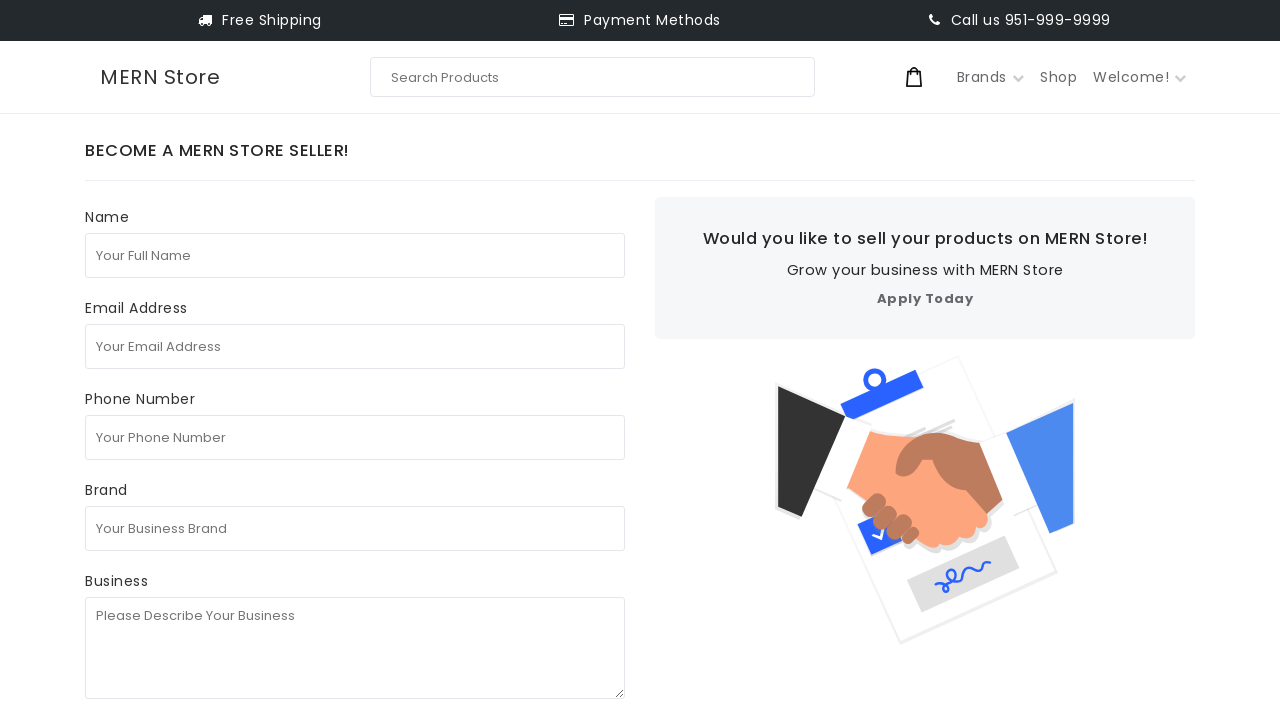

Clicked on the full name input field at (355, 255) on internal:attr=[placeholder="Your Full Name"i]
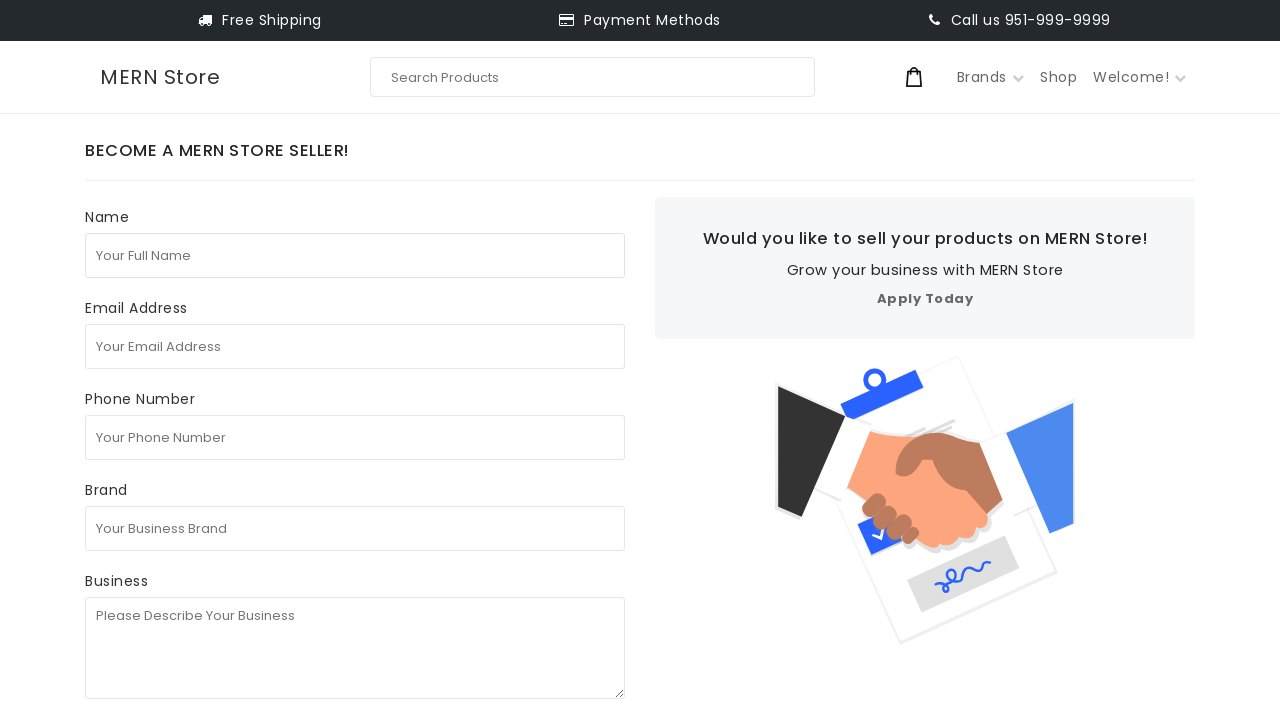

Filled name field with URL text on internal:attr=[placeholder="Your Full Name"i]
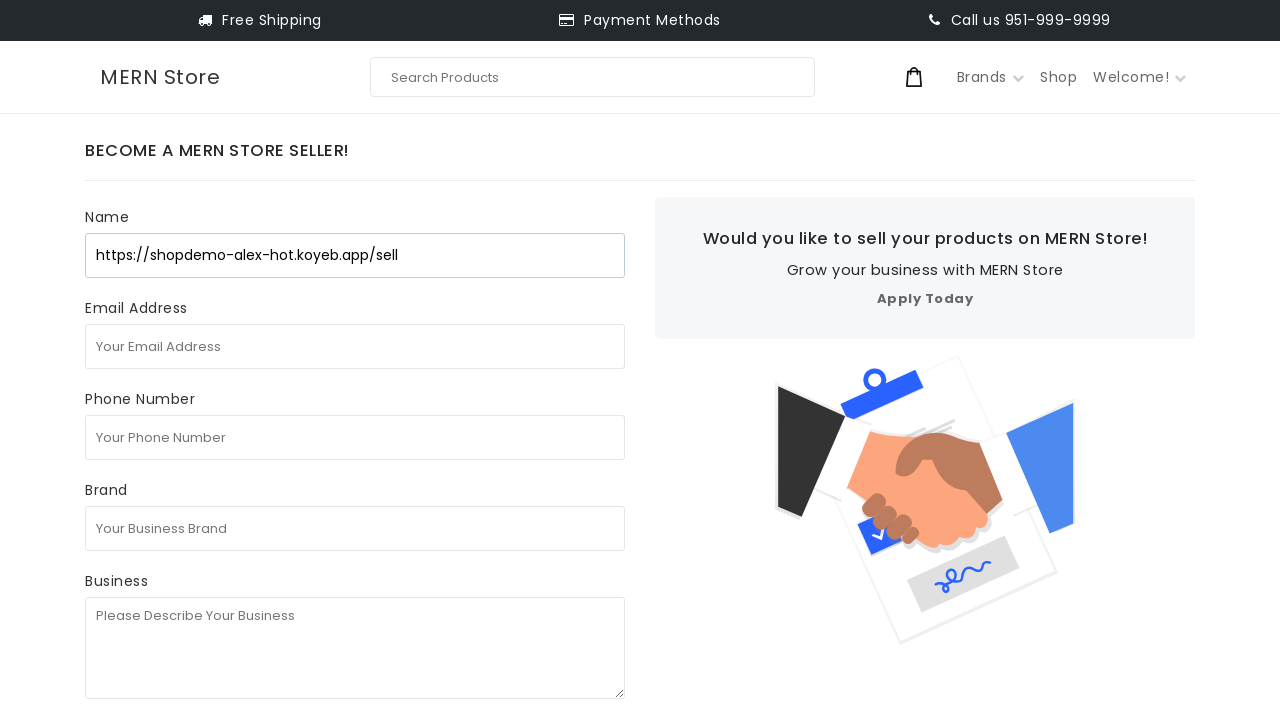

Selected all text in the name field on internal:attr=[placeholder="Your Full Name"i]
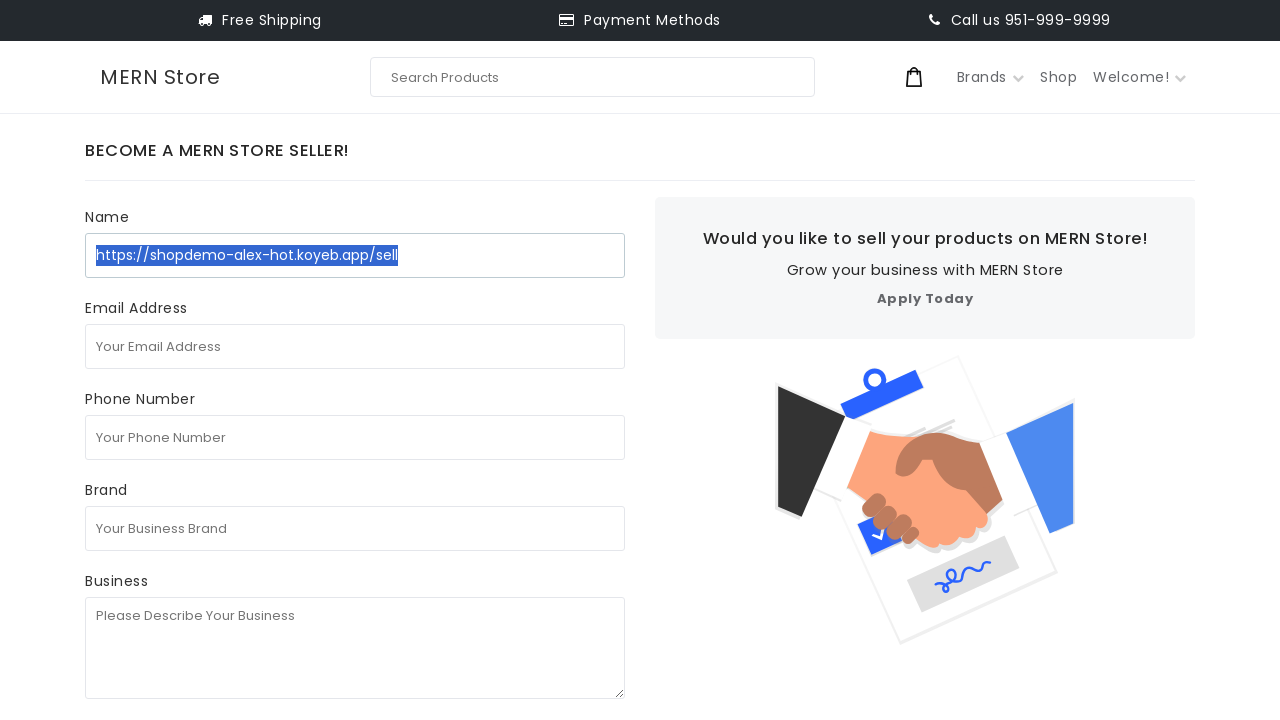

Replaced field content with 'test ' on internal:attr=[placeholder="Your Full Name"i]
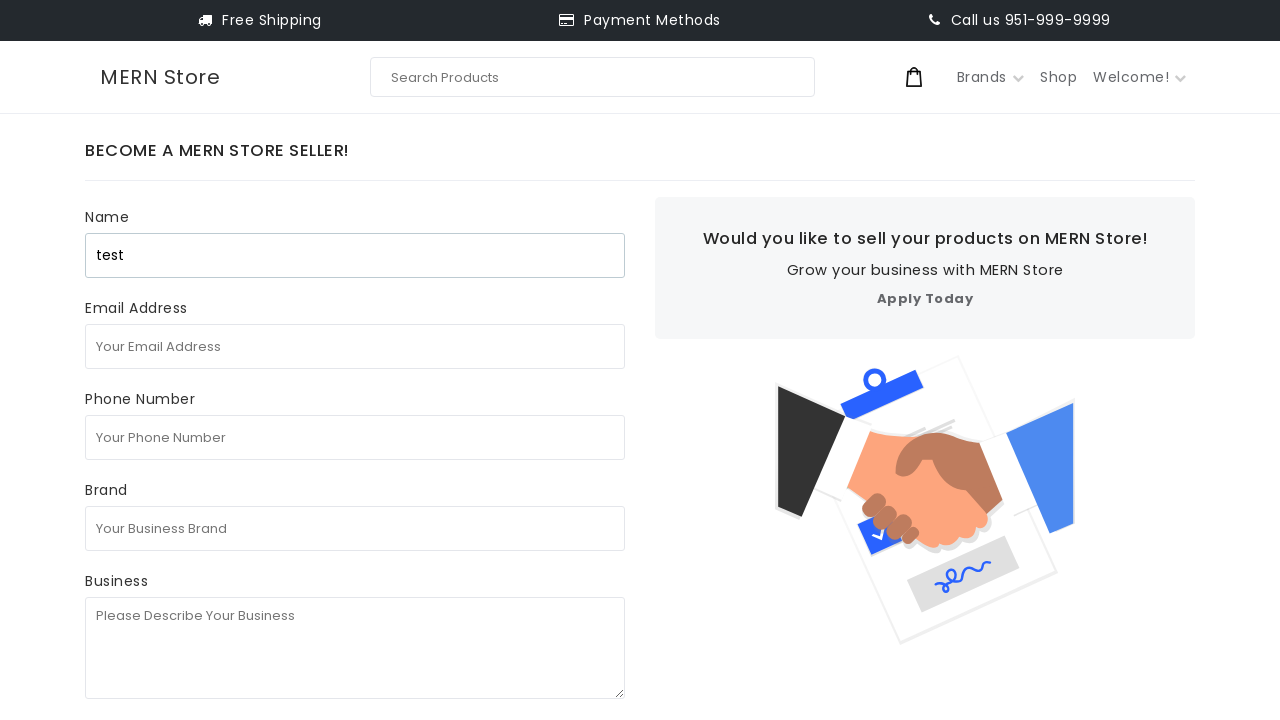

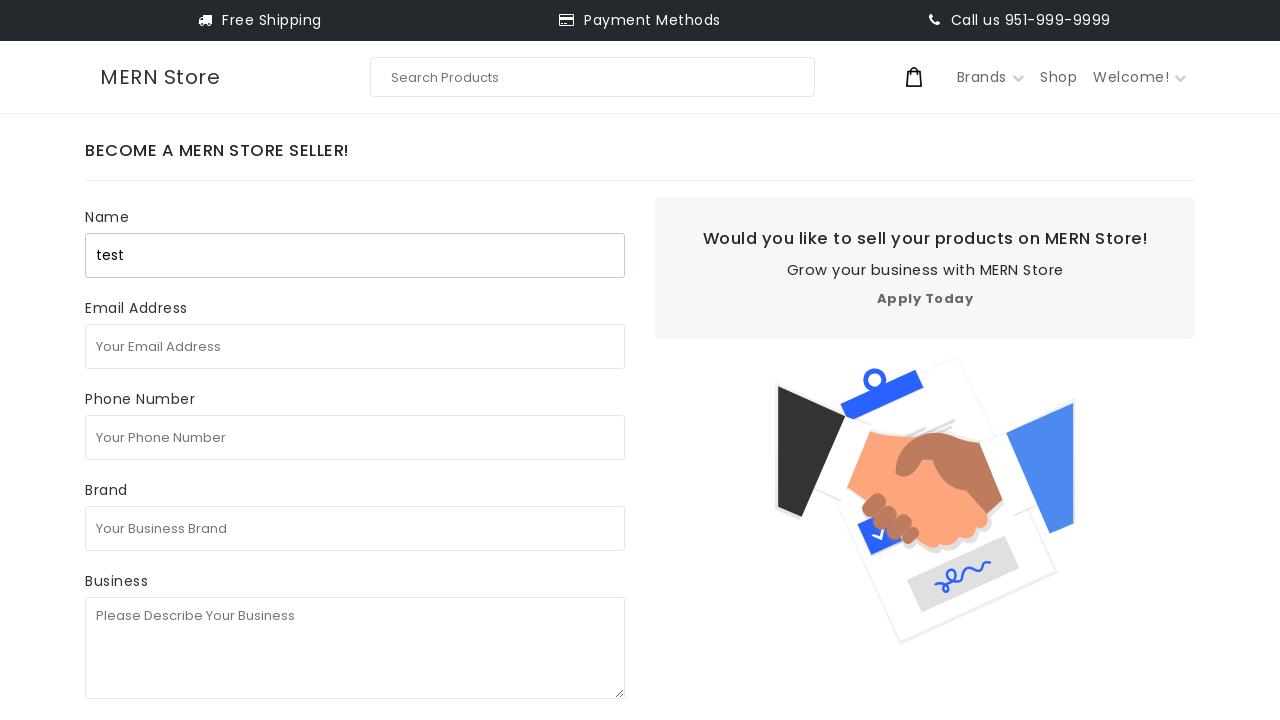